Tests iframe switching functionality by navigating to a W3Schools JavaScript example page, switching to the result iframe, and clicking a button within it

Starting URL: https://www.w3schools.com/js/tryit.asp?filename=tryjs_myfirst

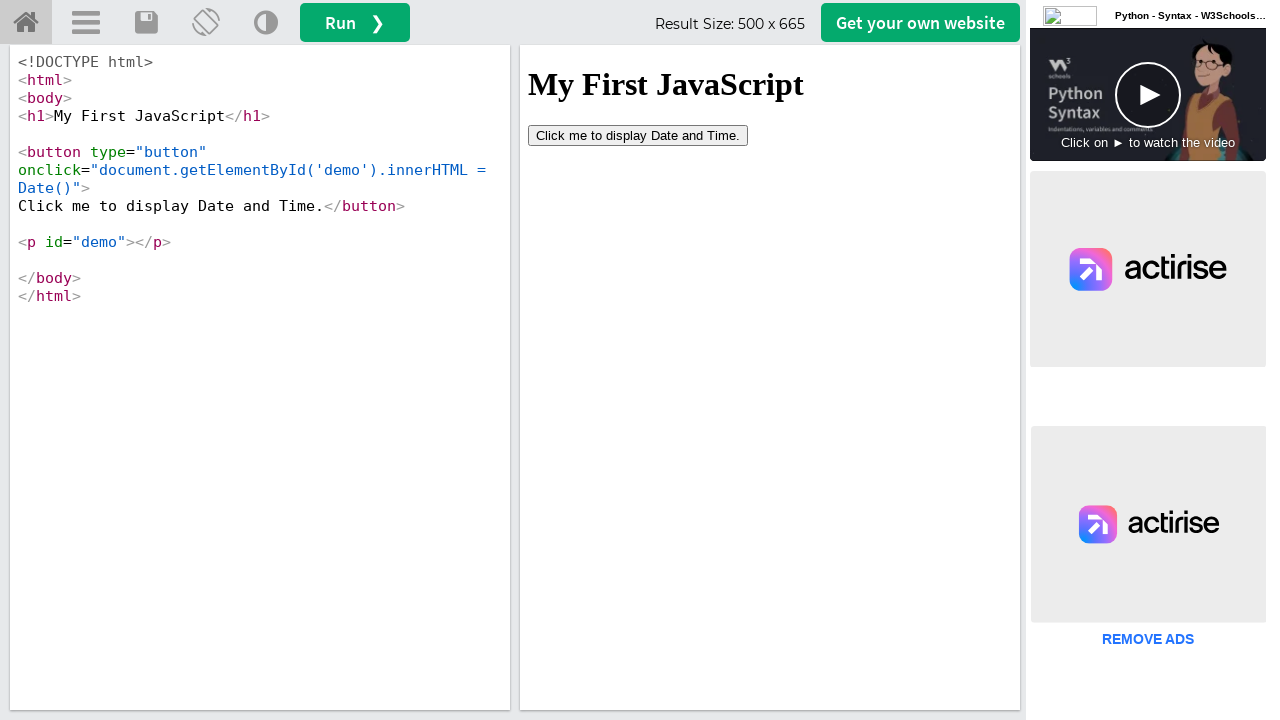

Located the iframeResult frame for iframe switching
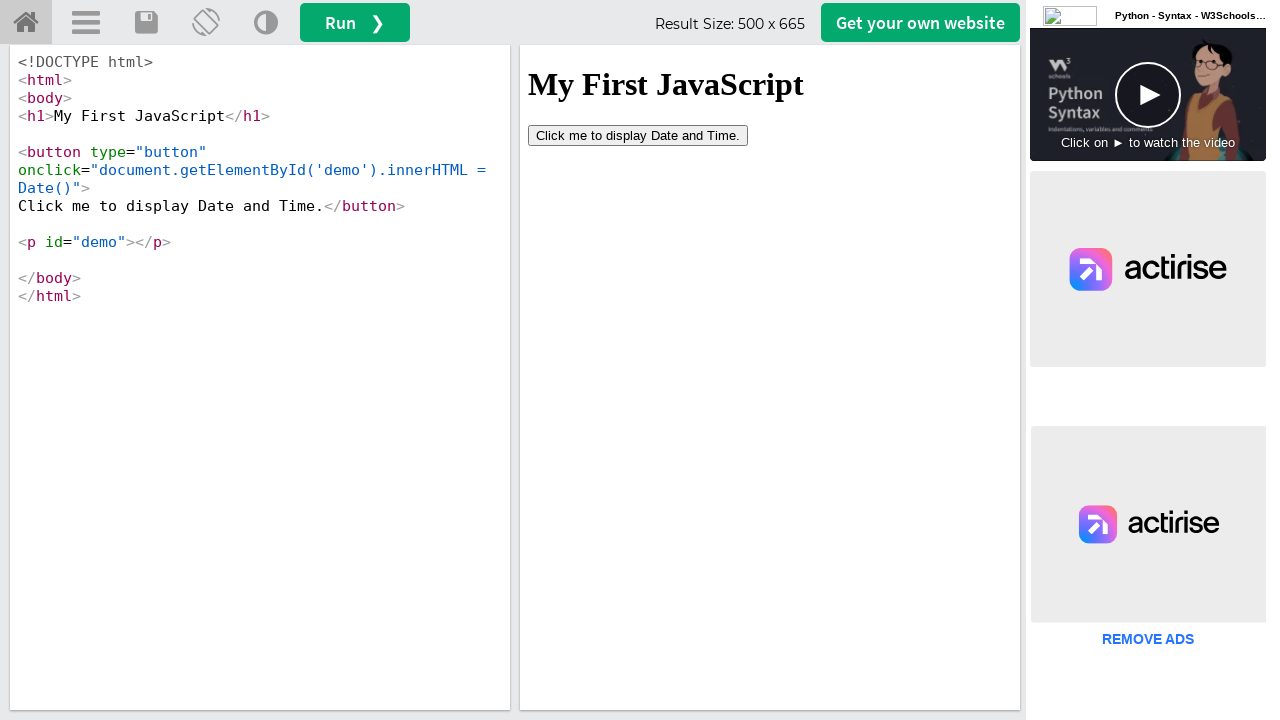

Clicked the 'Click me' button within the iframe at (638, 135) on #iframeResult >> internal:control=enter-frame >> xpath=//button[contains(text(),
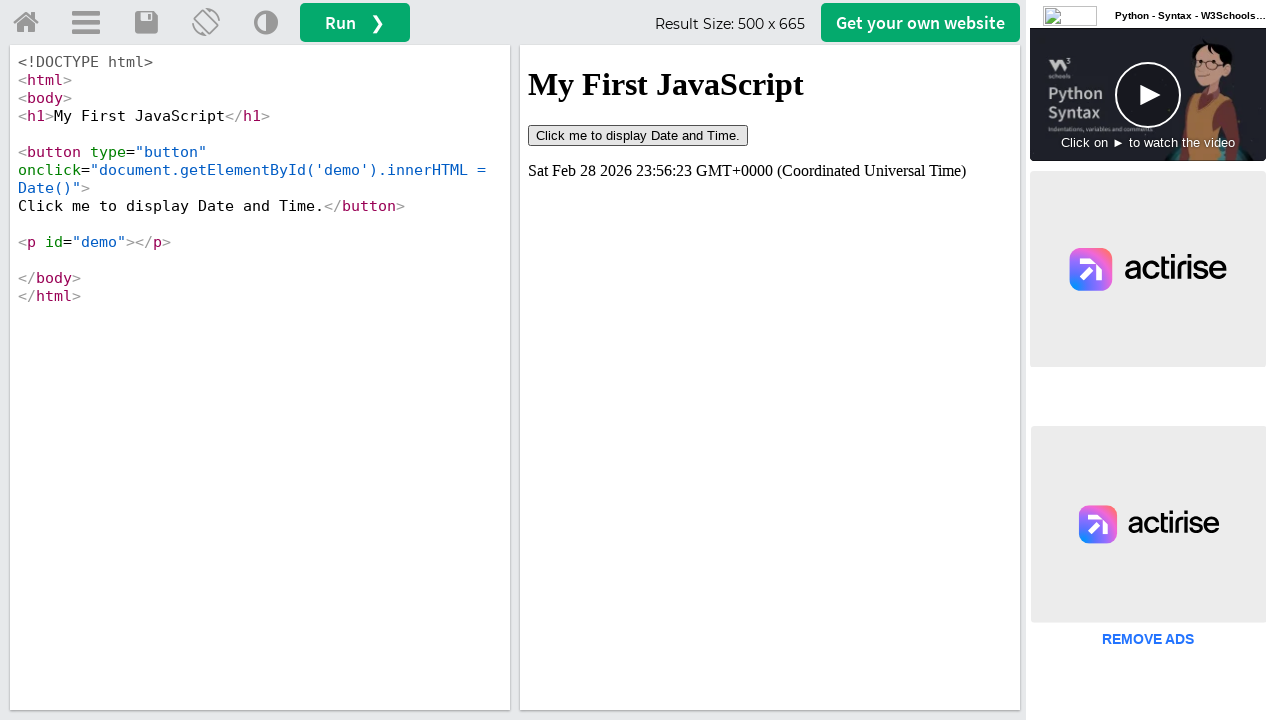

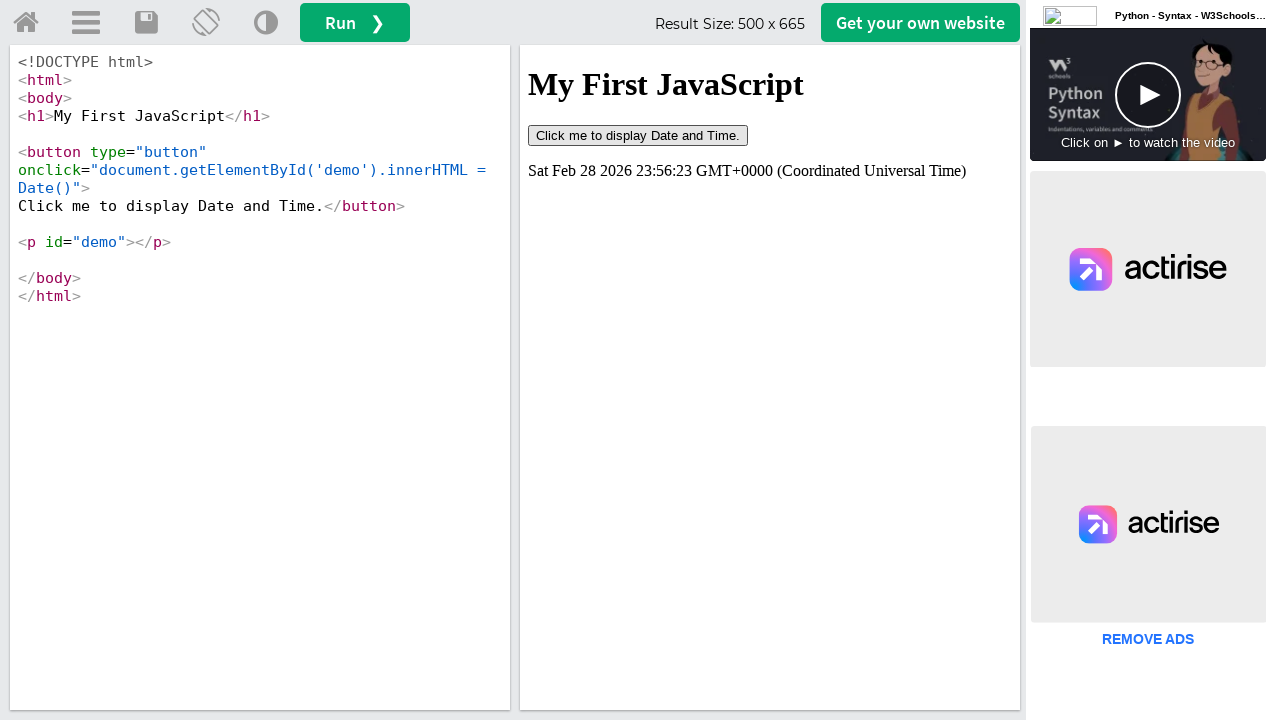